Tests the "Forgot Password" link on the login page by clicking it and verifying navigation to the password reset page

Starting URL: https://opensource-demo.orangehrmlive.com/web/index.php/auth/login

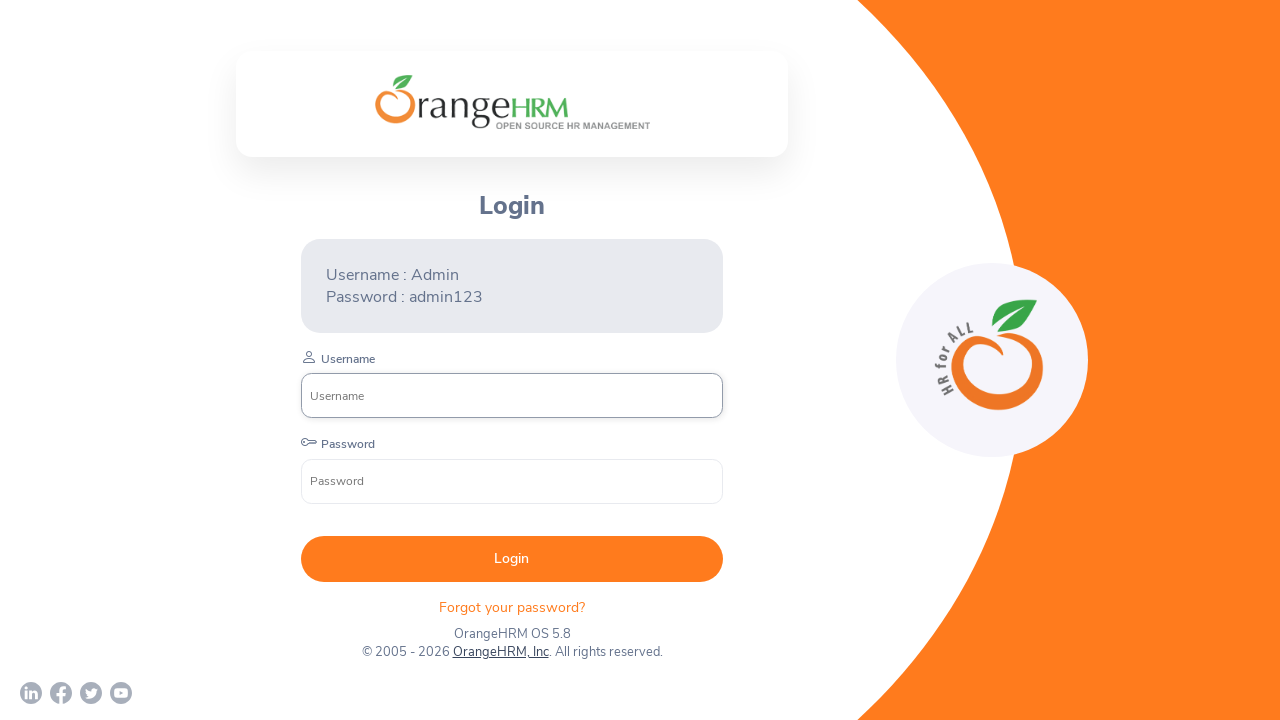

Clicked 'Forgot your password?' link on login page at (512, 607) on text=Forgot your password?
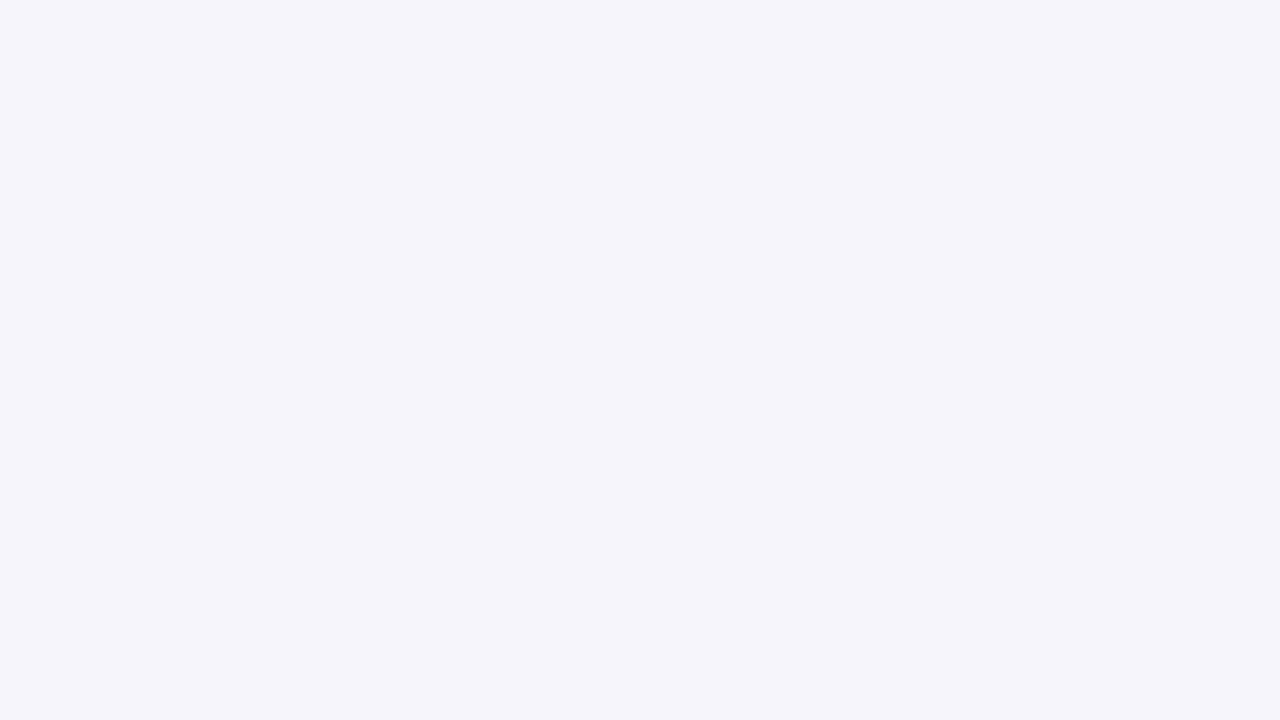

Navigated to password reset page (URL: **/auth/requestPasswordResetCode)
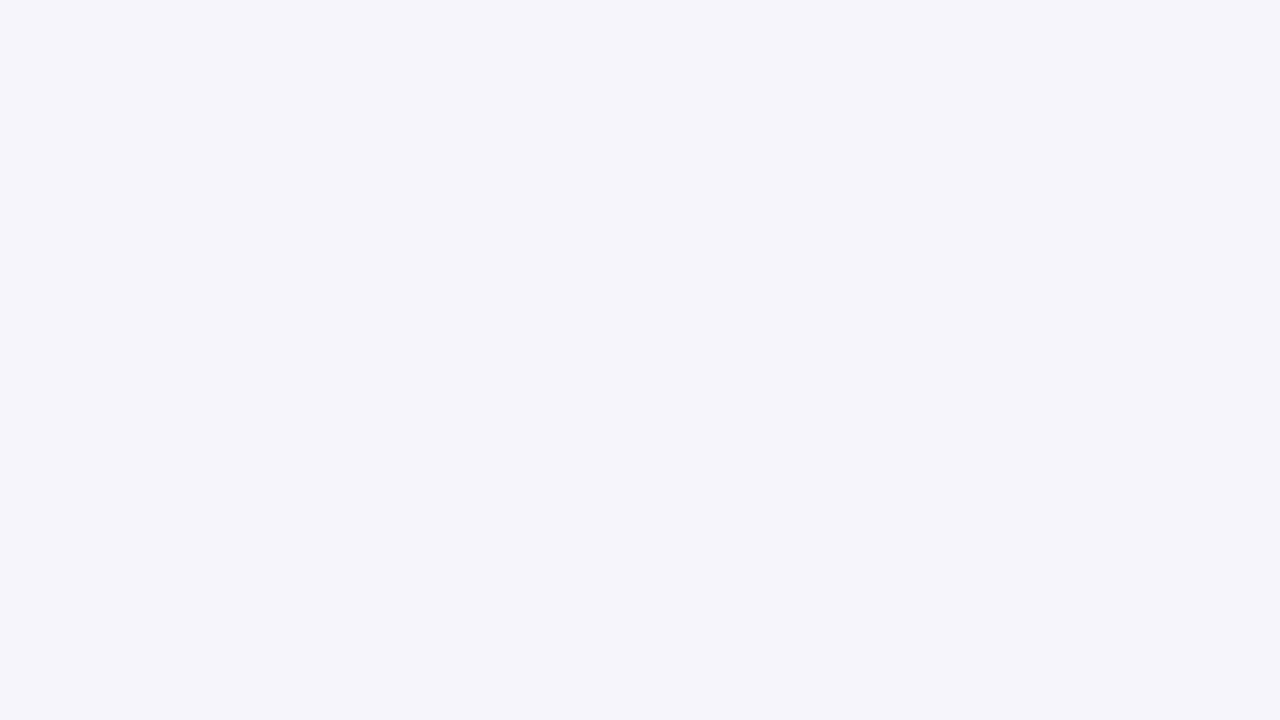

Verified 'Reset Password' heading is present on the page
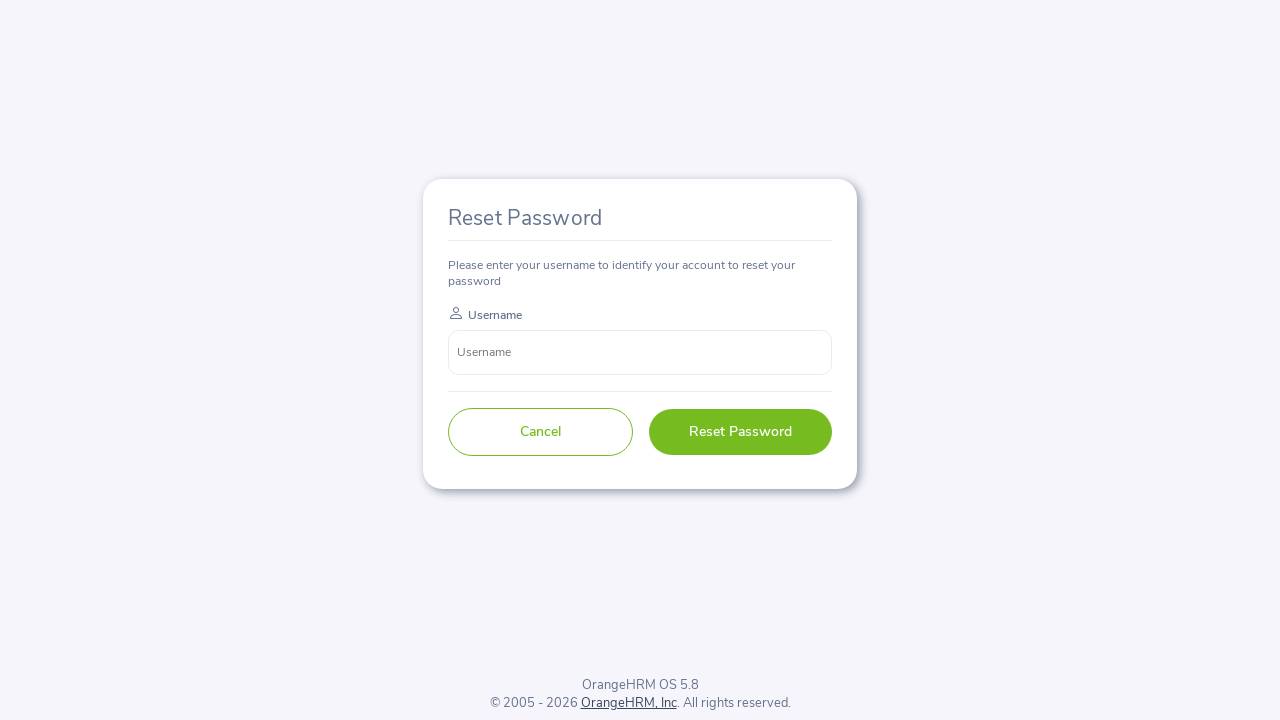

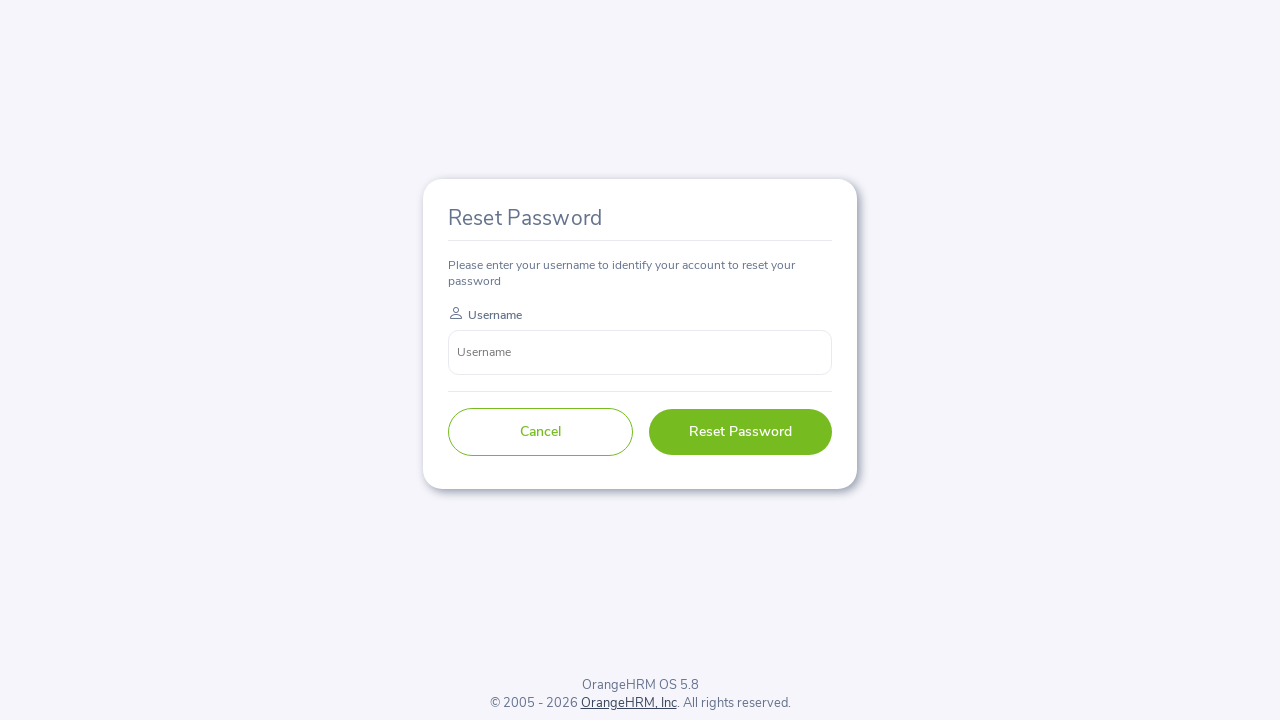